Tests mouse hover functionality by hovering over a navigation menu item to trigger a dropdown or submenu display

Starting URL: http://demo.automationtesting.in/Register.html

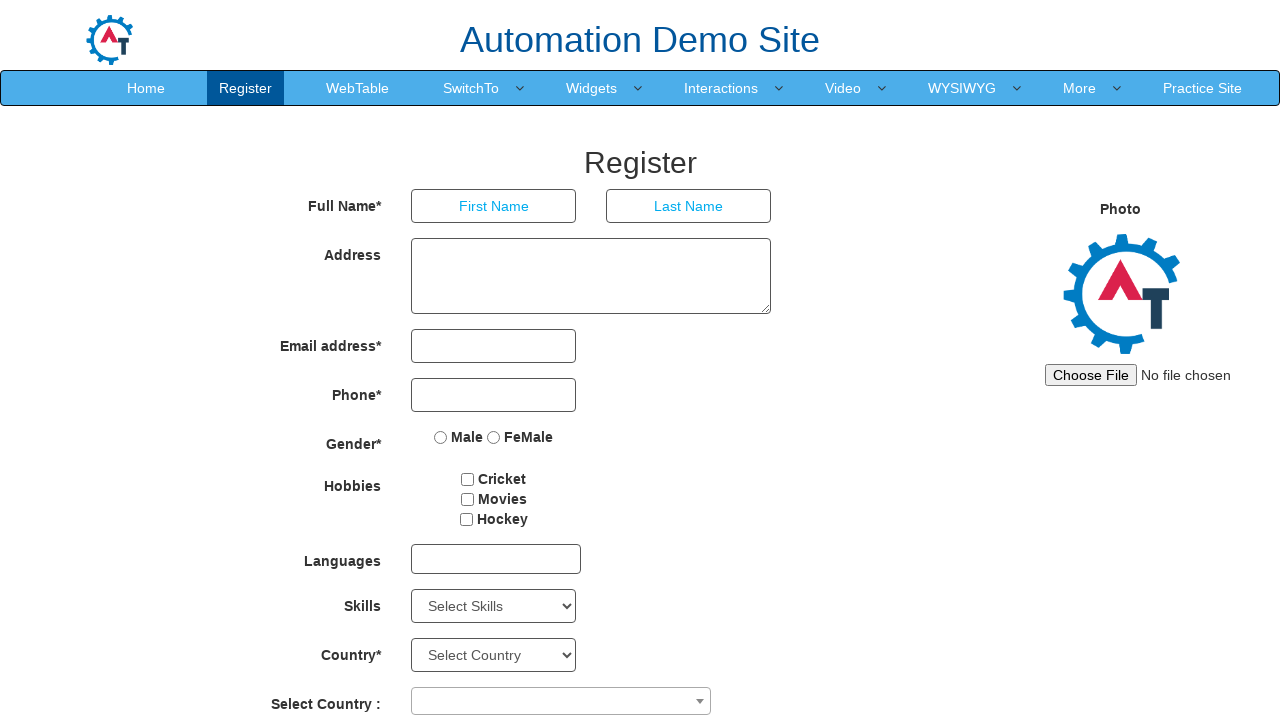

Located the 7th navigation menu item
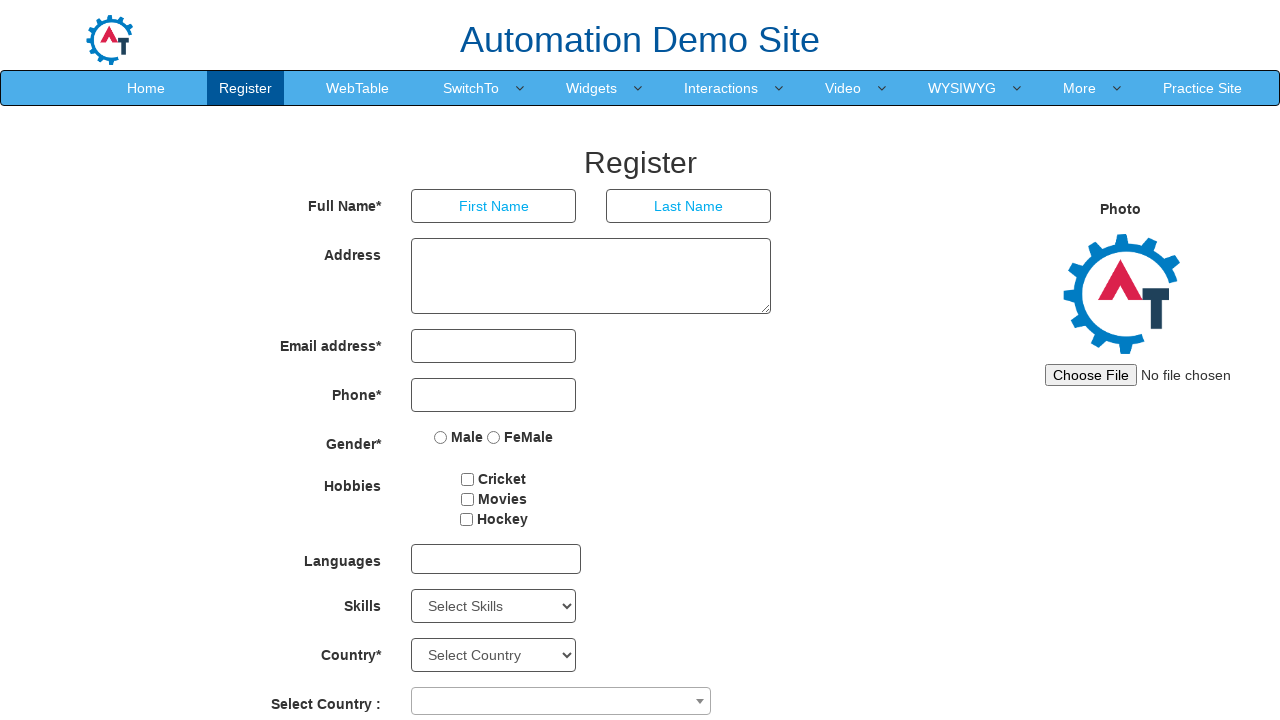

Hovered over the 7th navigation menu item to trigger dropdown at (843, 88) on xpath=//header//nav//ul/li[7]/a >> nth=0
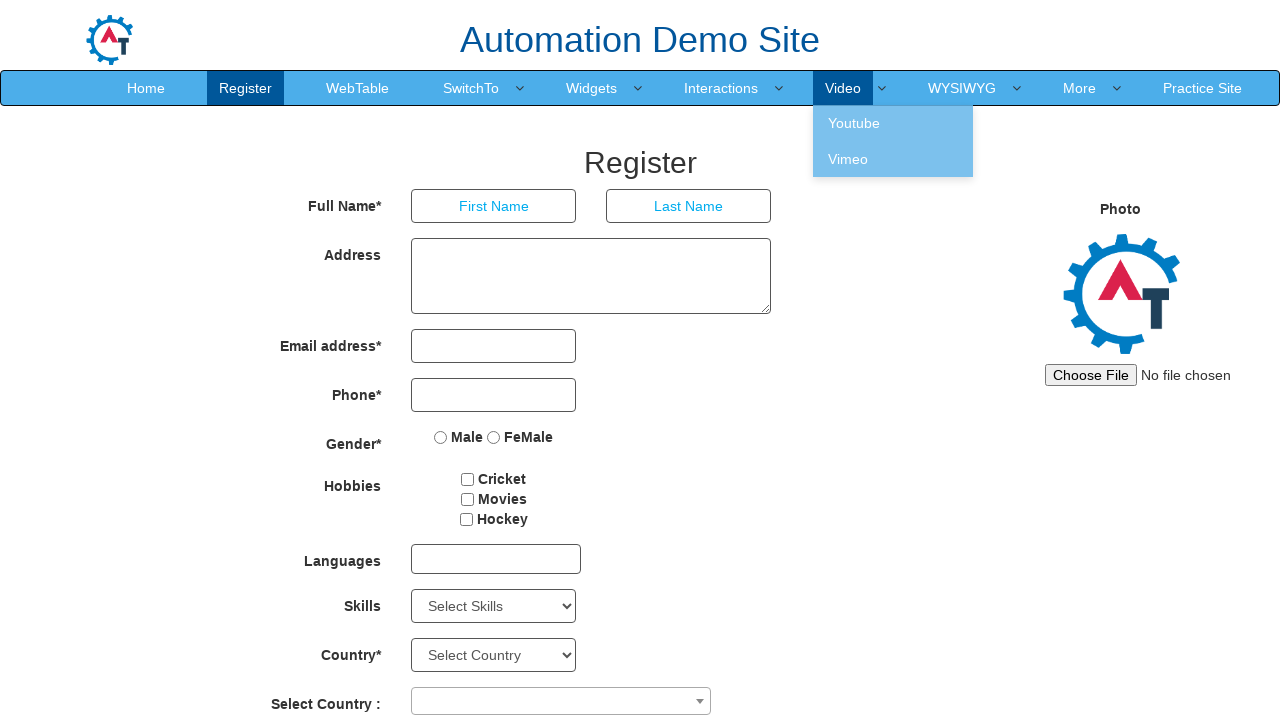

Waited for dropdown menu to fully display
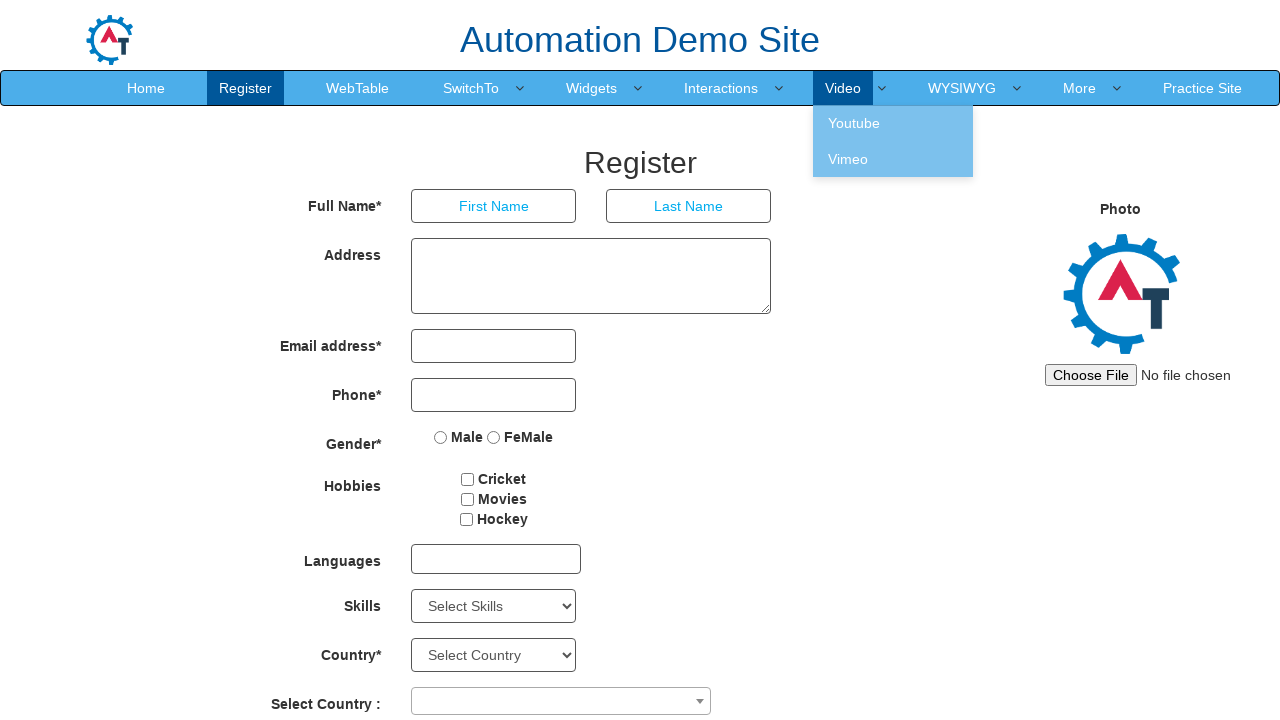

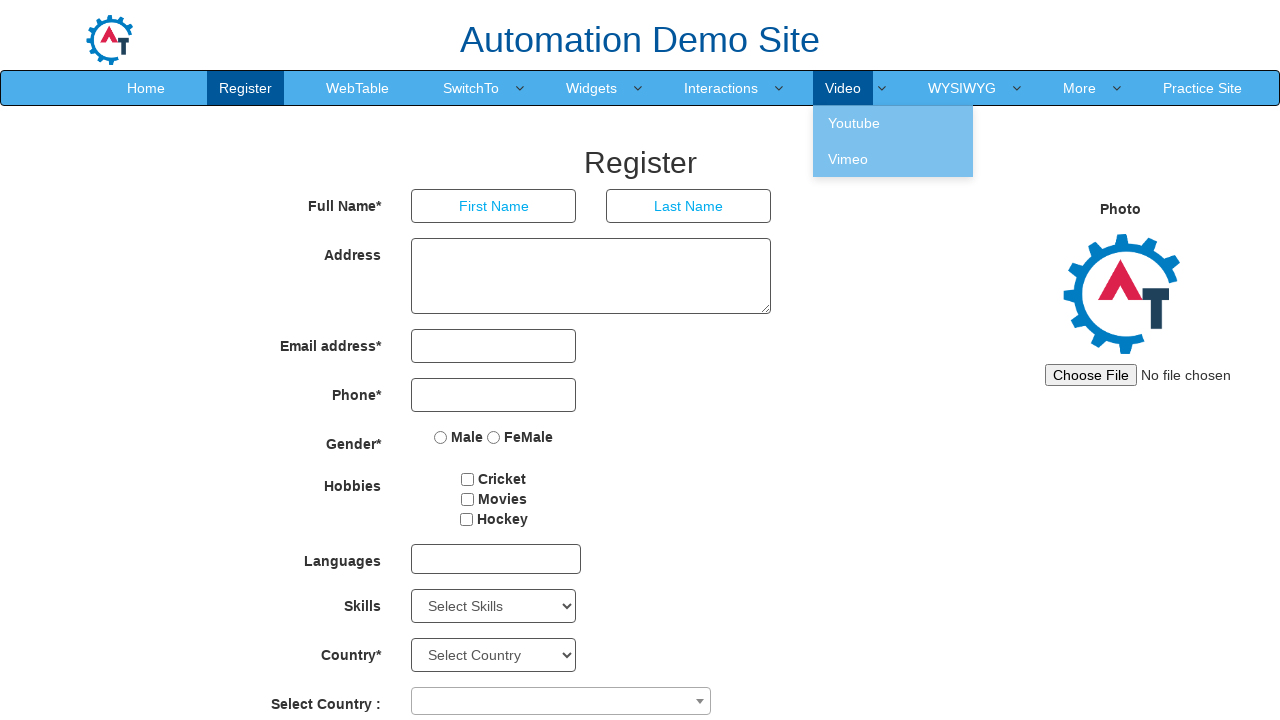